Tests key press functionality by pressing the CONTROL key on an input field and verifying the result text displays the key pressed.

Starting URL: https://the-internet.herokuapp.com/key_presses

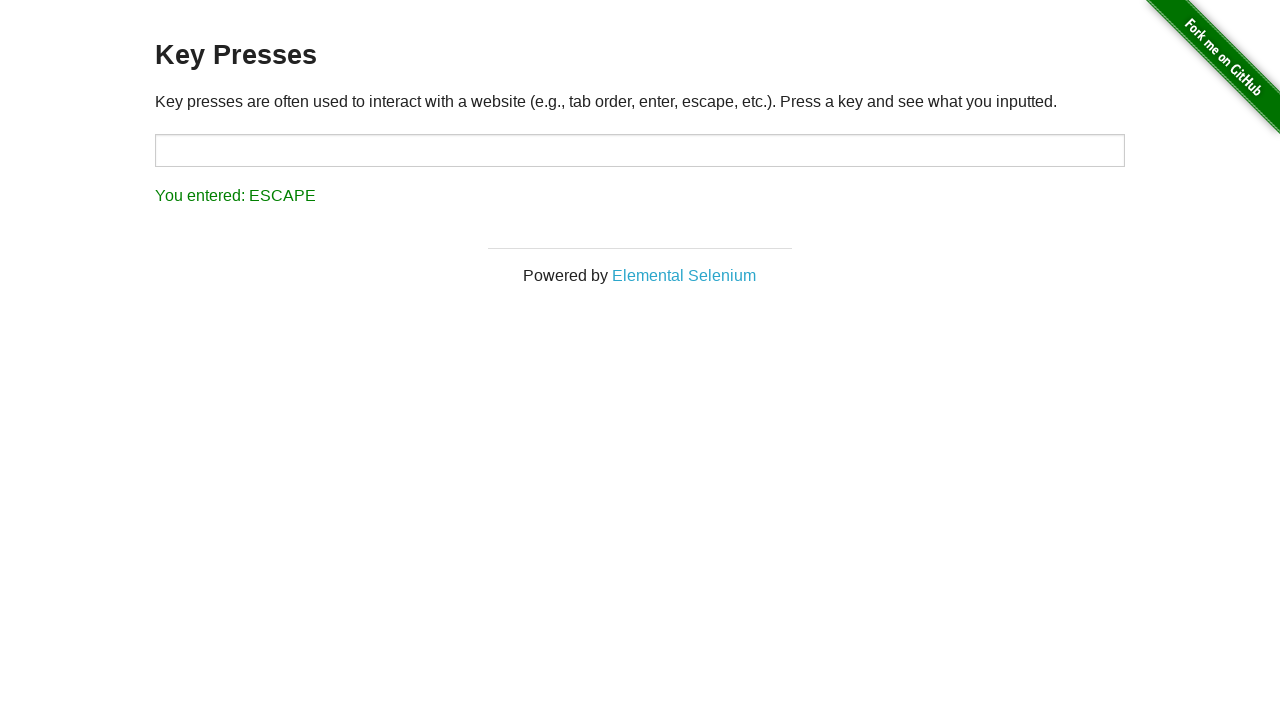

Pressed CONTROL key on target input field on #target
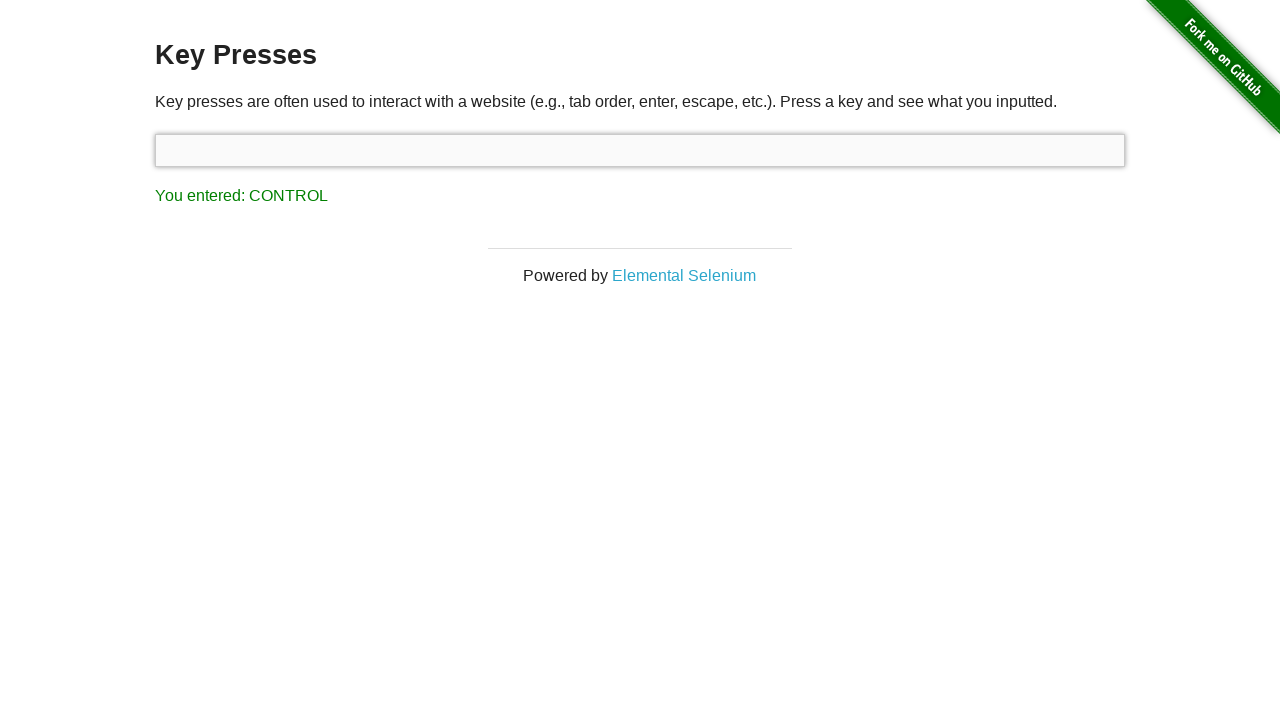

Result text element loaded
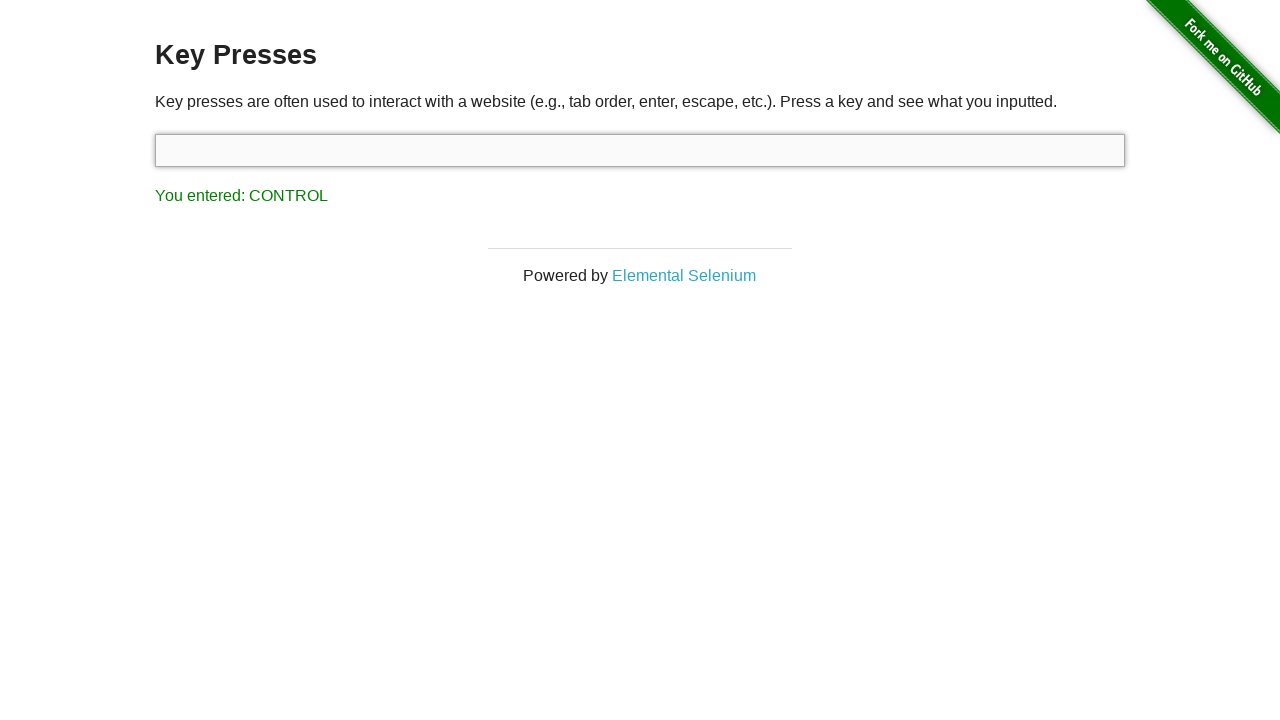

Retrieved result text content
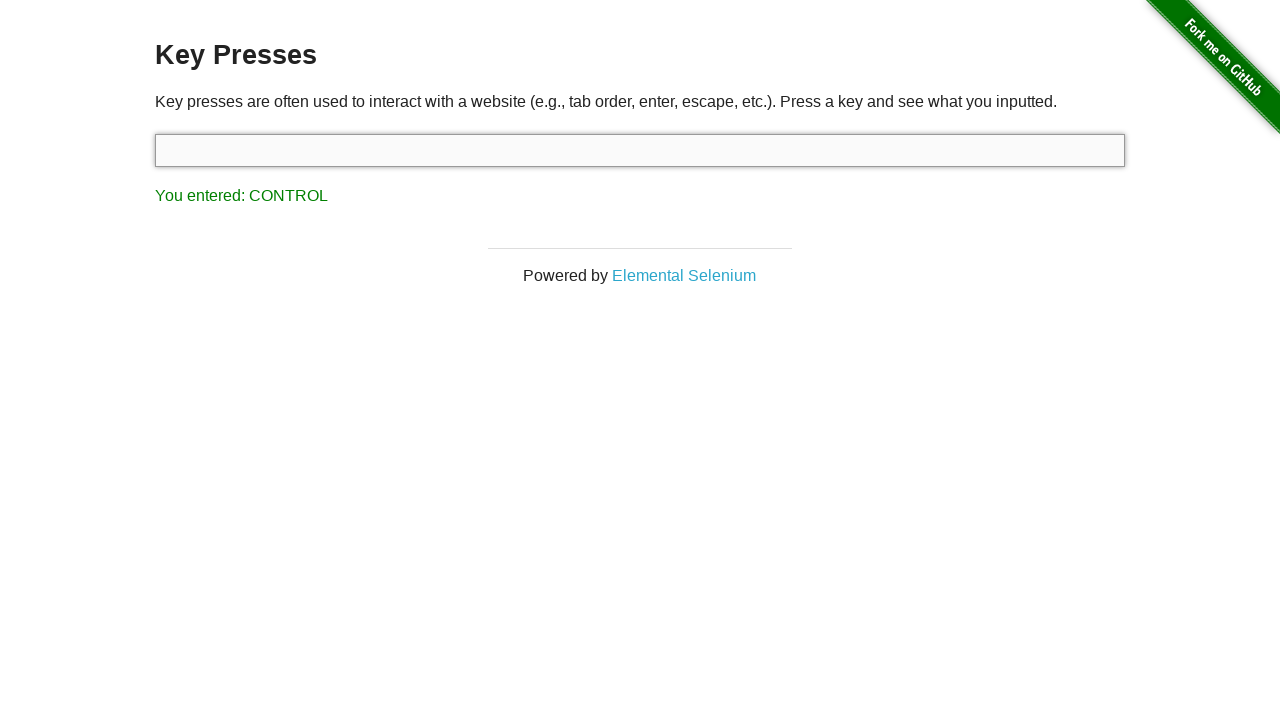

Verified result text displays 'You entered: CONTROL'
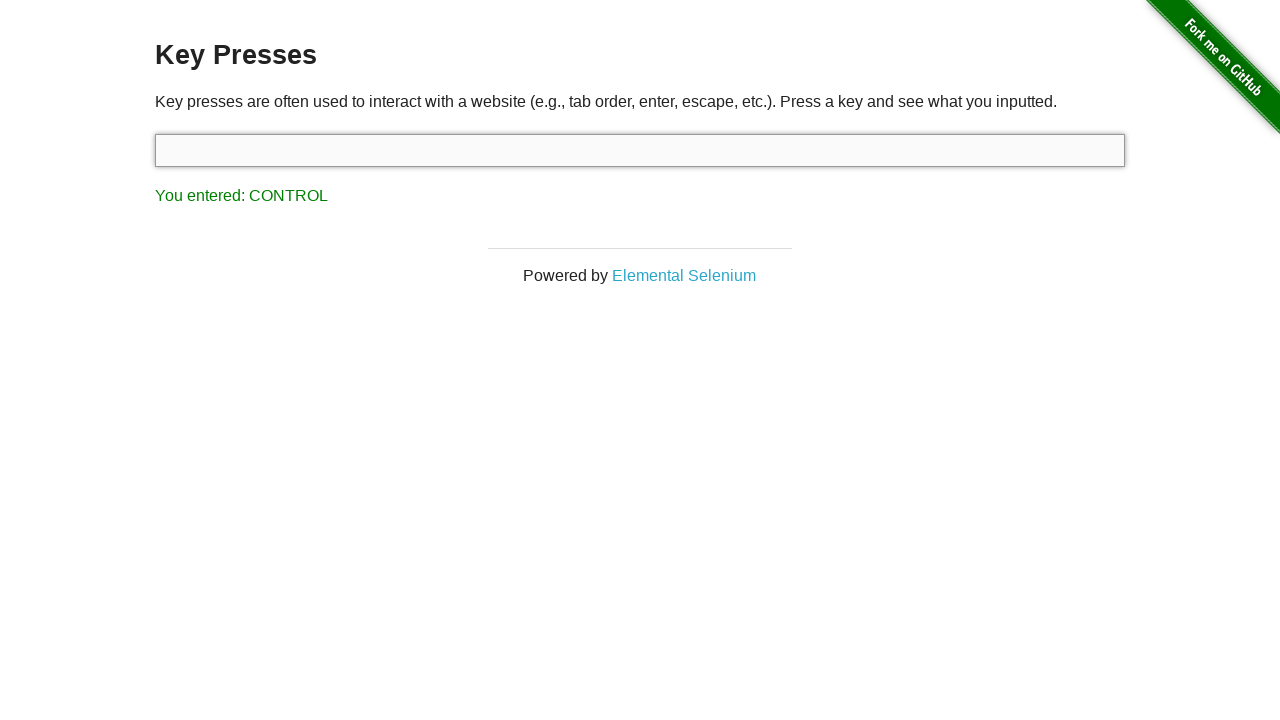

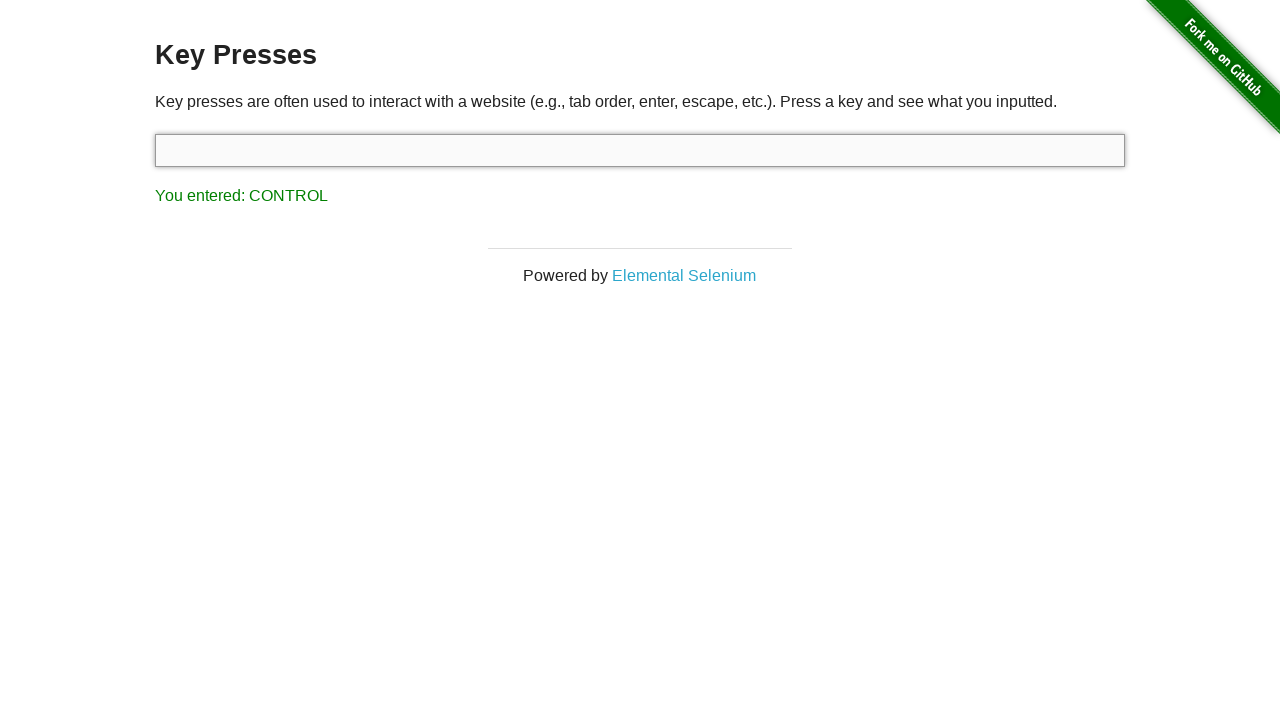